Tests the jQuery UI Autocomplete widget by navigating to the demo page, switching to the iframe, typing in the autocomplete field, selecting a suggestion with keyboard navigation, then switching back to the main page and clicking the logo.

Starting URL: https://jqueryui.com/

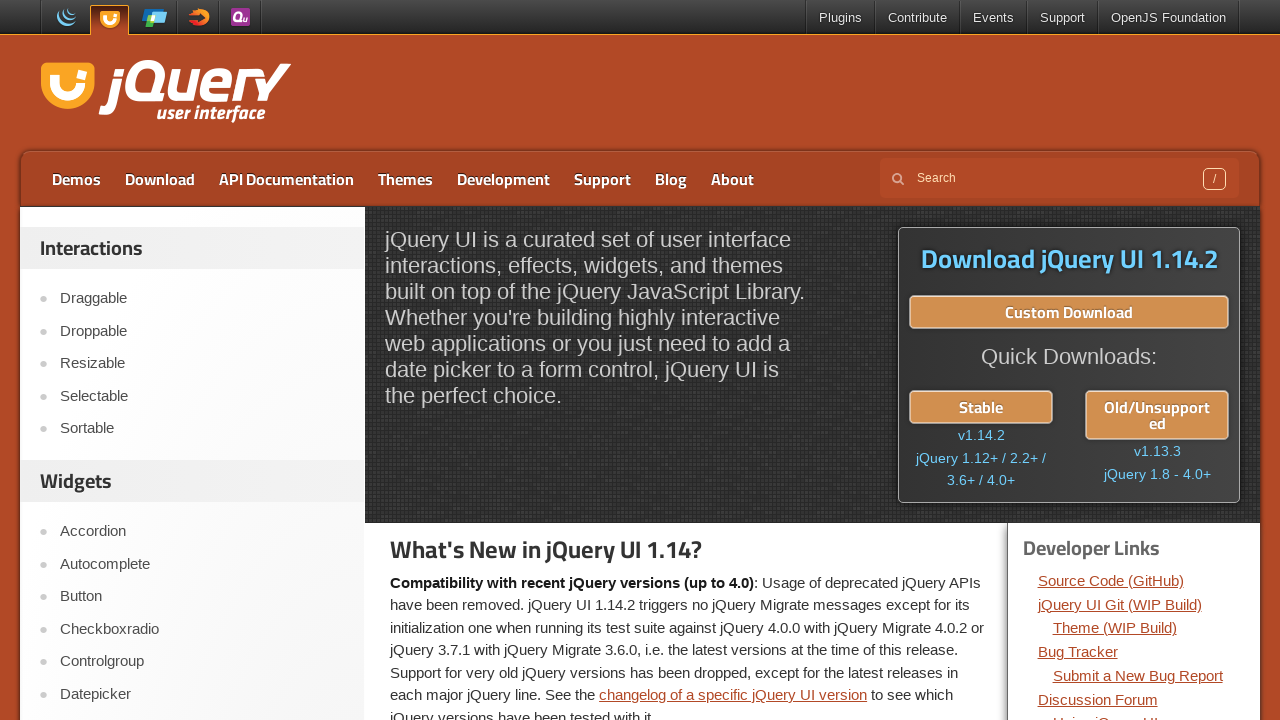

Clicked on the Autocomplete link at (202, 564) on text=Autocomplete
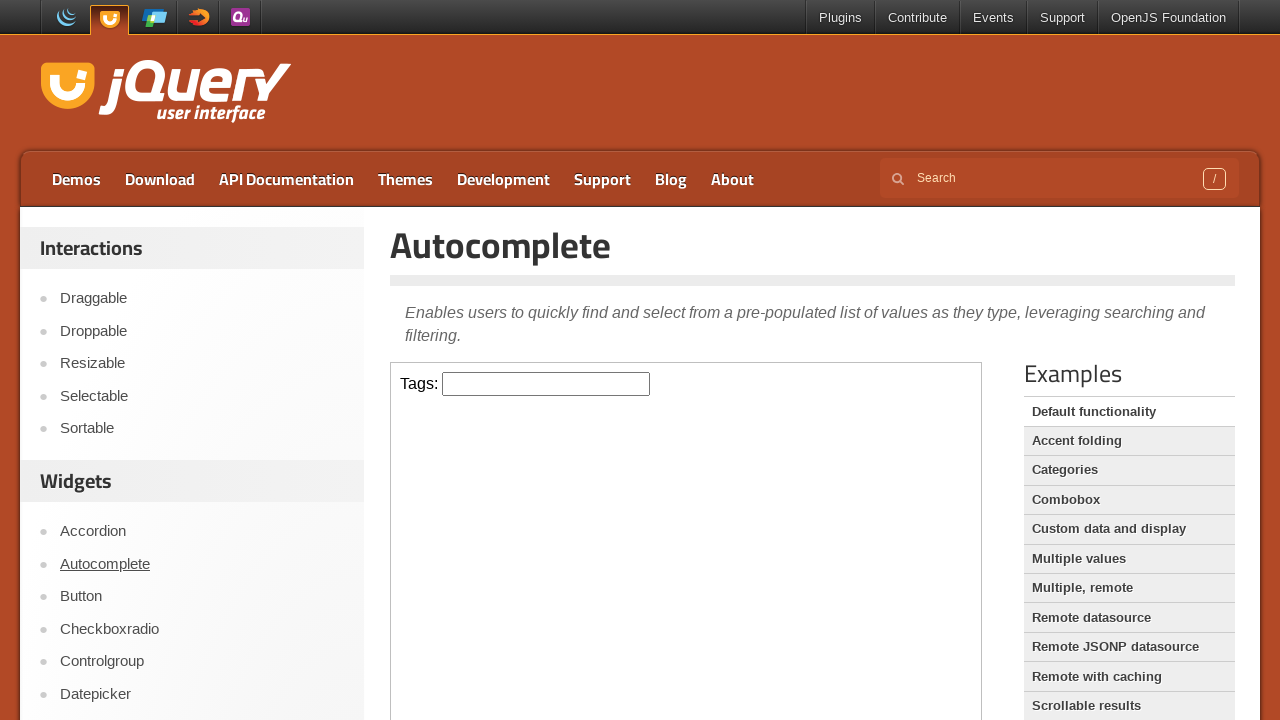

Demo iframe loaded
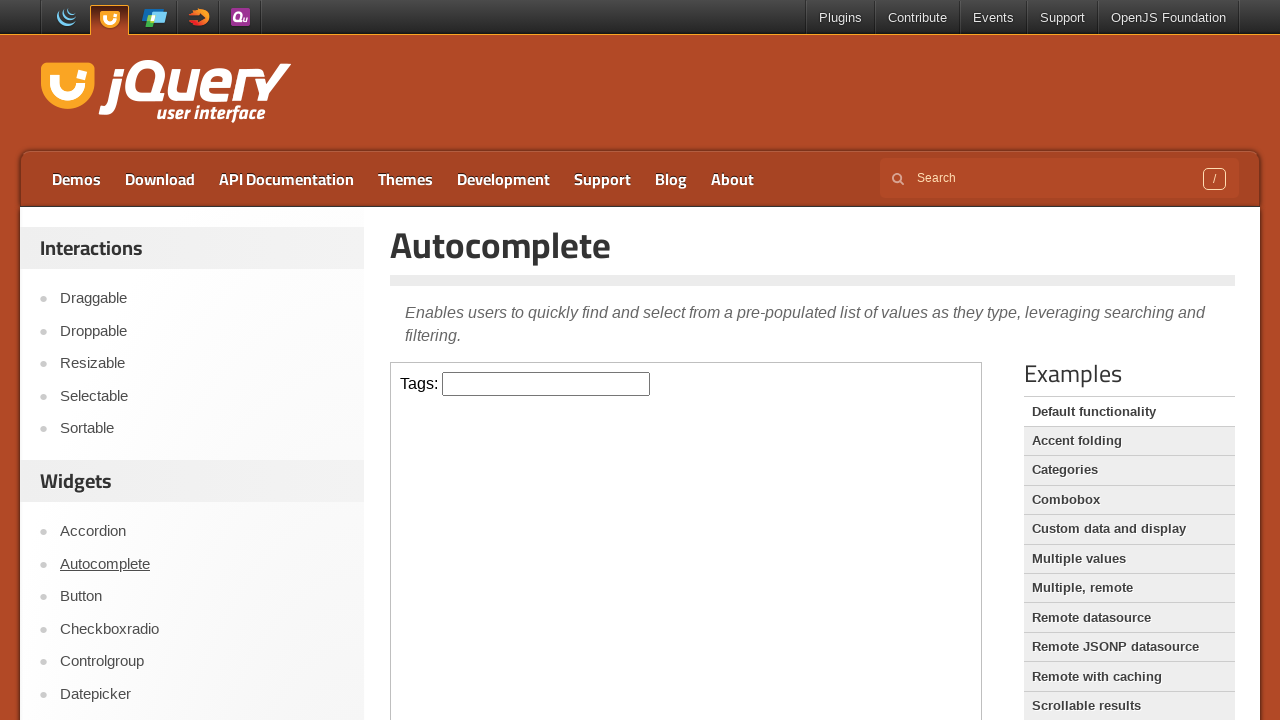

Located and switched to the demo iframe
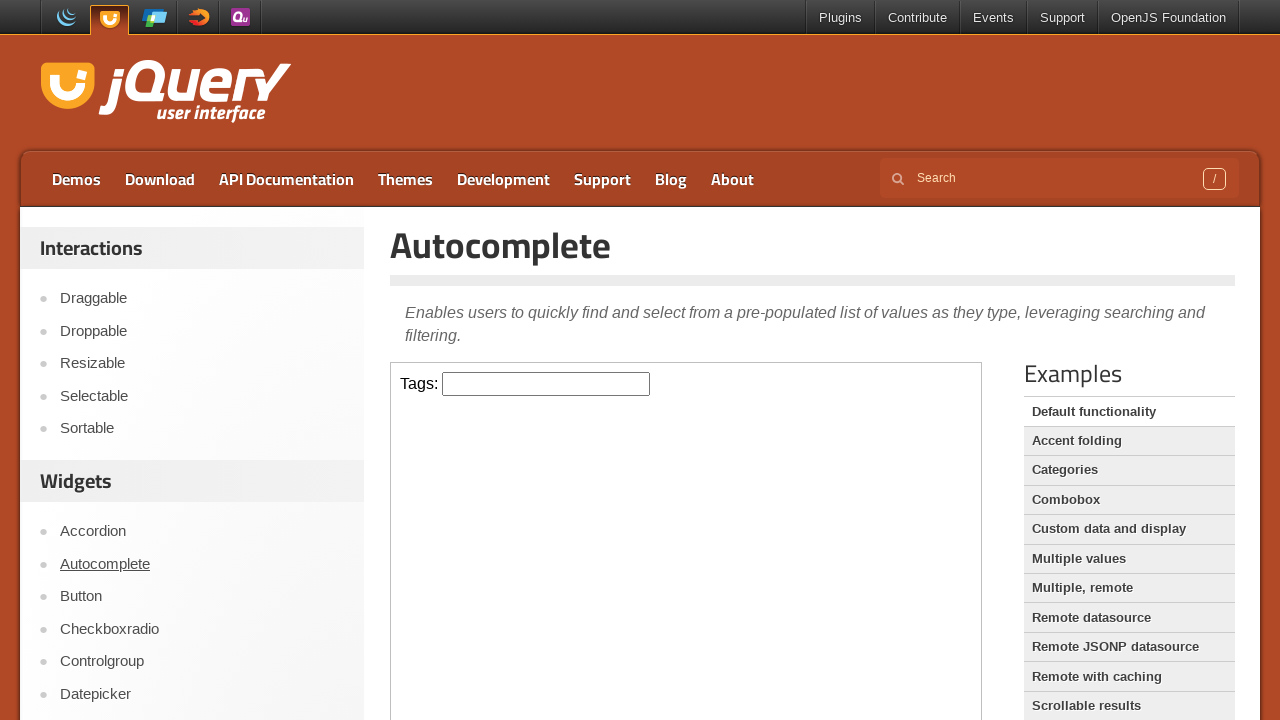

Typed 'ja' in the autocomplete input field on .demo-frame >> internal:control=enter-frame >> #tags
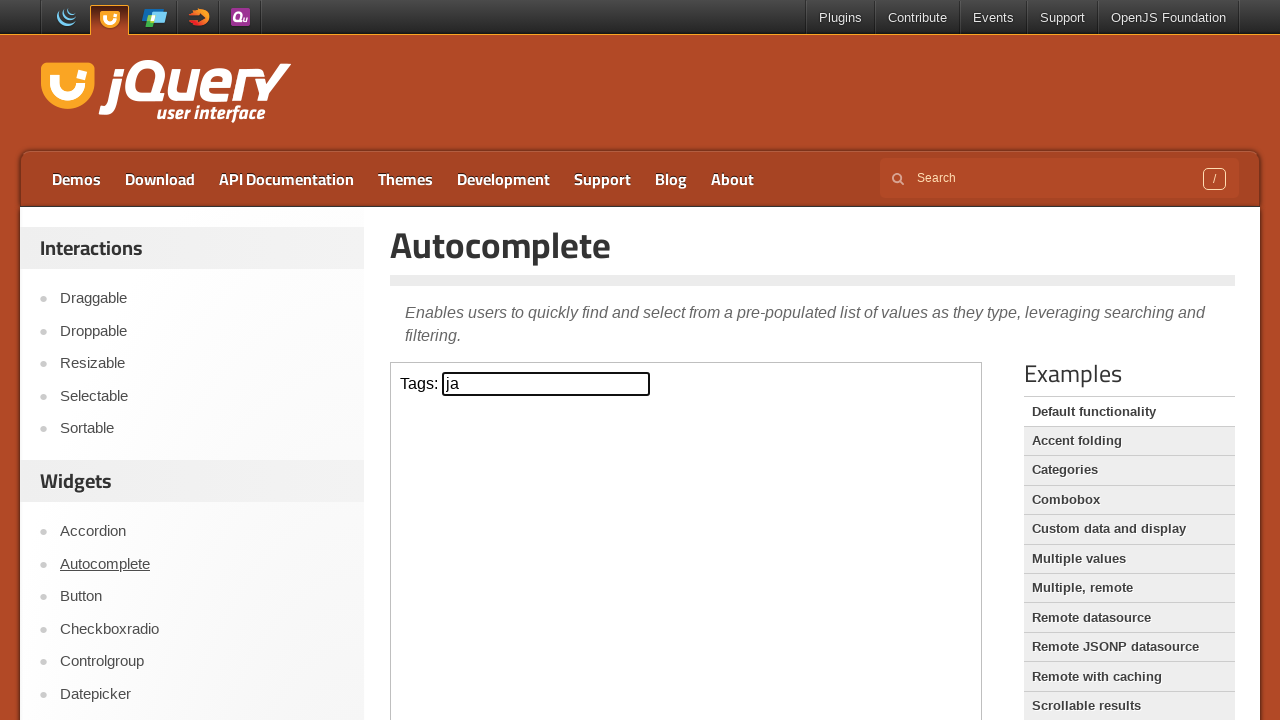

Waited for autocomplete suggestions to appear
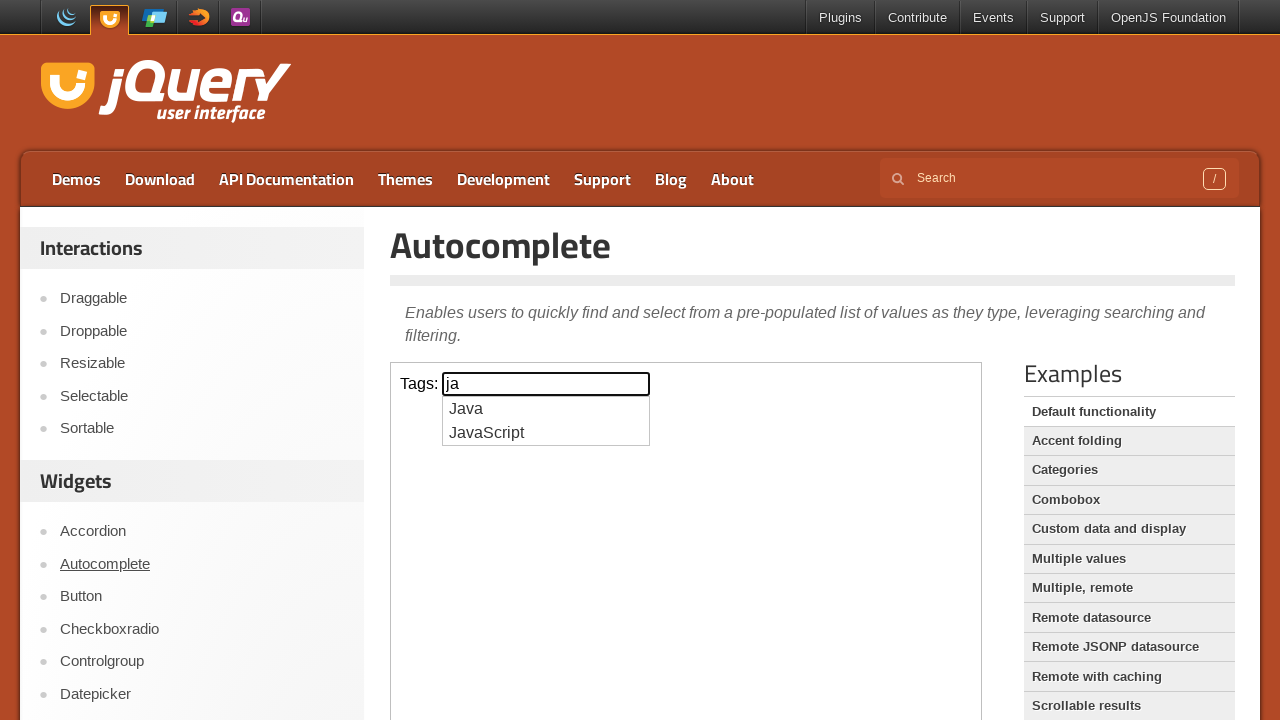

Pressed arrow down to navigate autocomplete suggestions on .demo-frame >> internal:control=enter-frame >> #tags
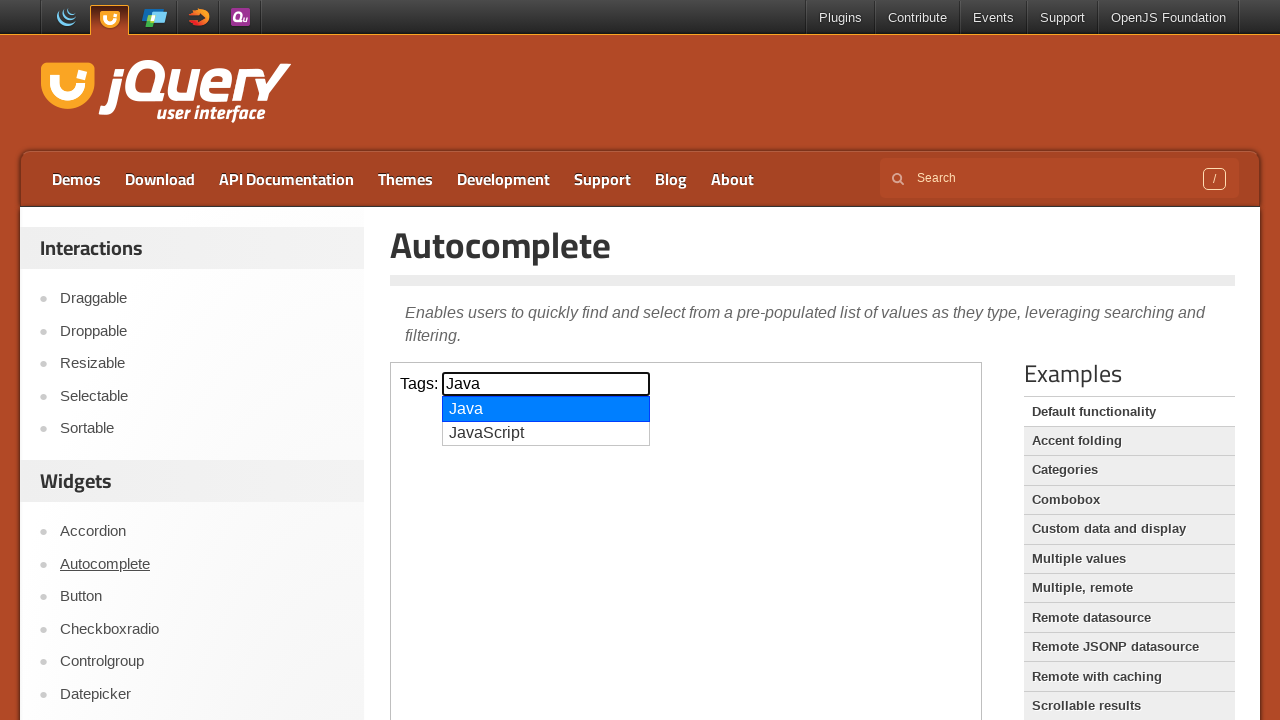

Pressed Enter to select the autocomplete suggestion on .demo-frame >> internal:control=enter-frame >> #tags
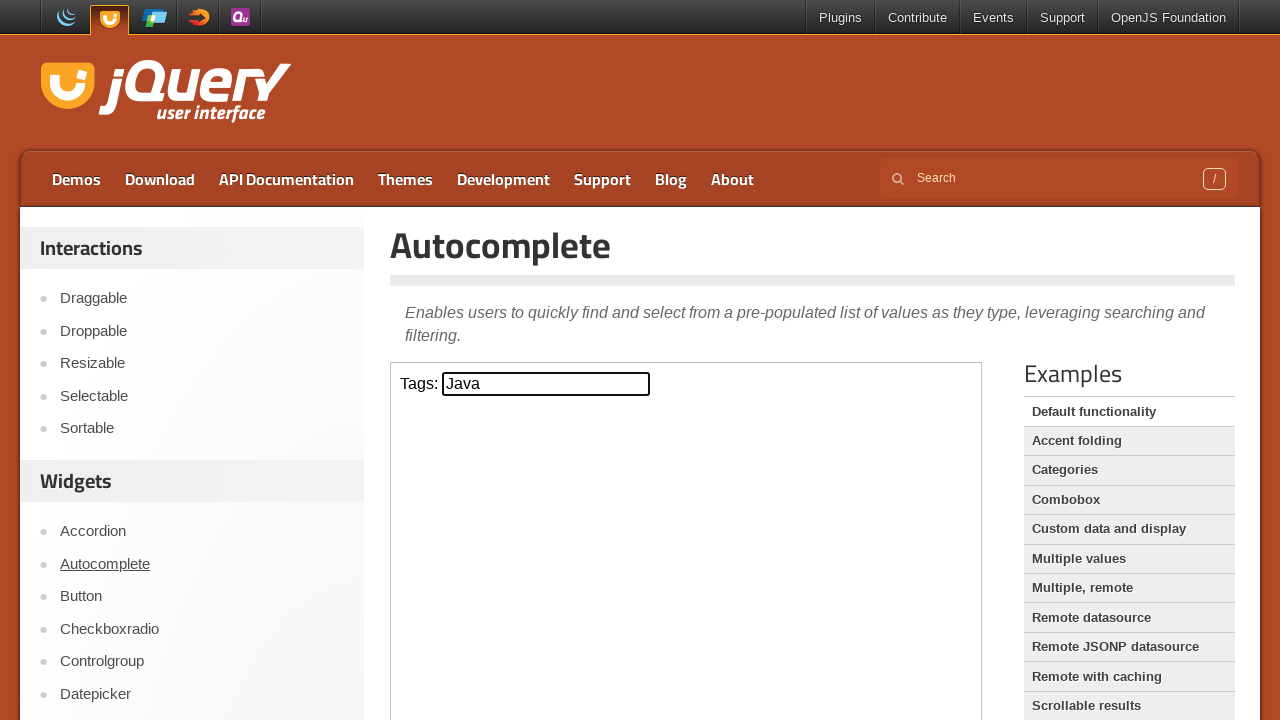

Clicked the logo on the main page at (162, 93) on .logo
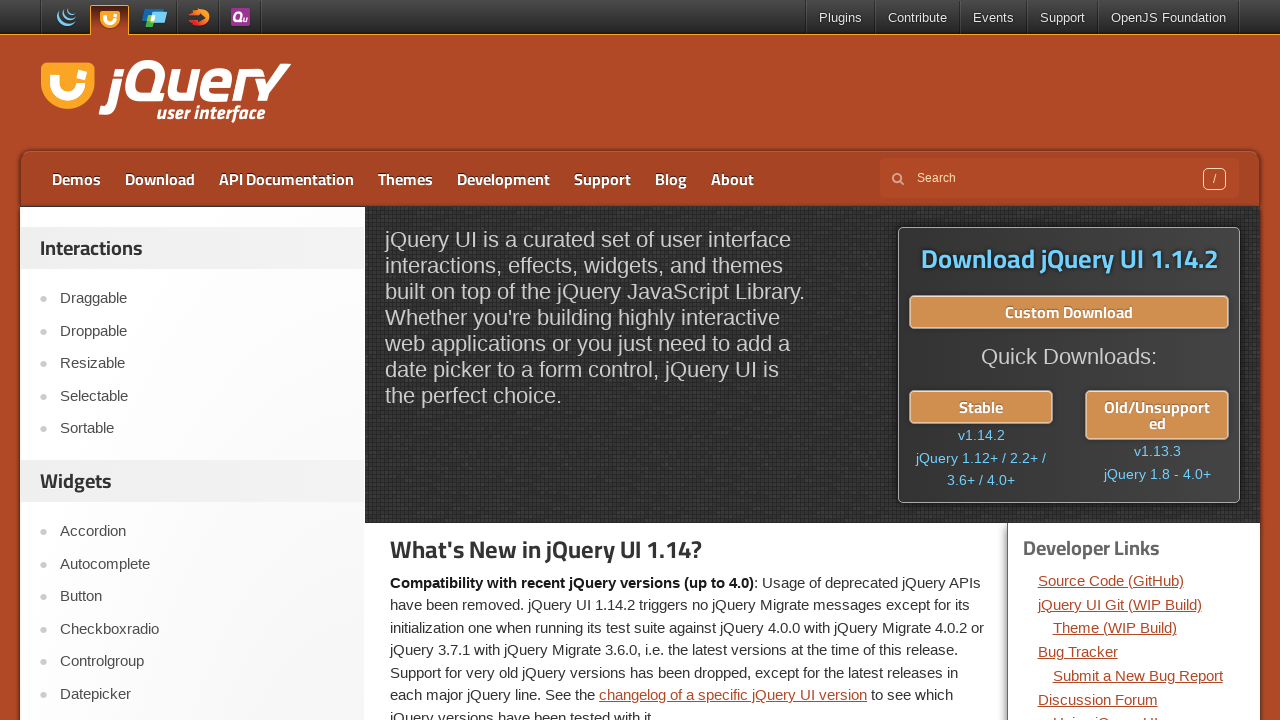

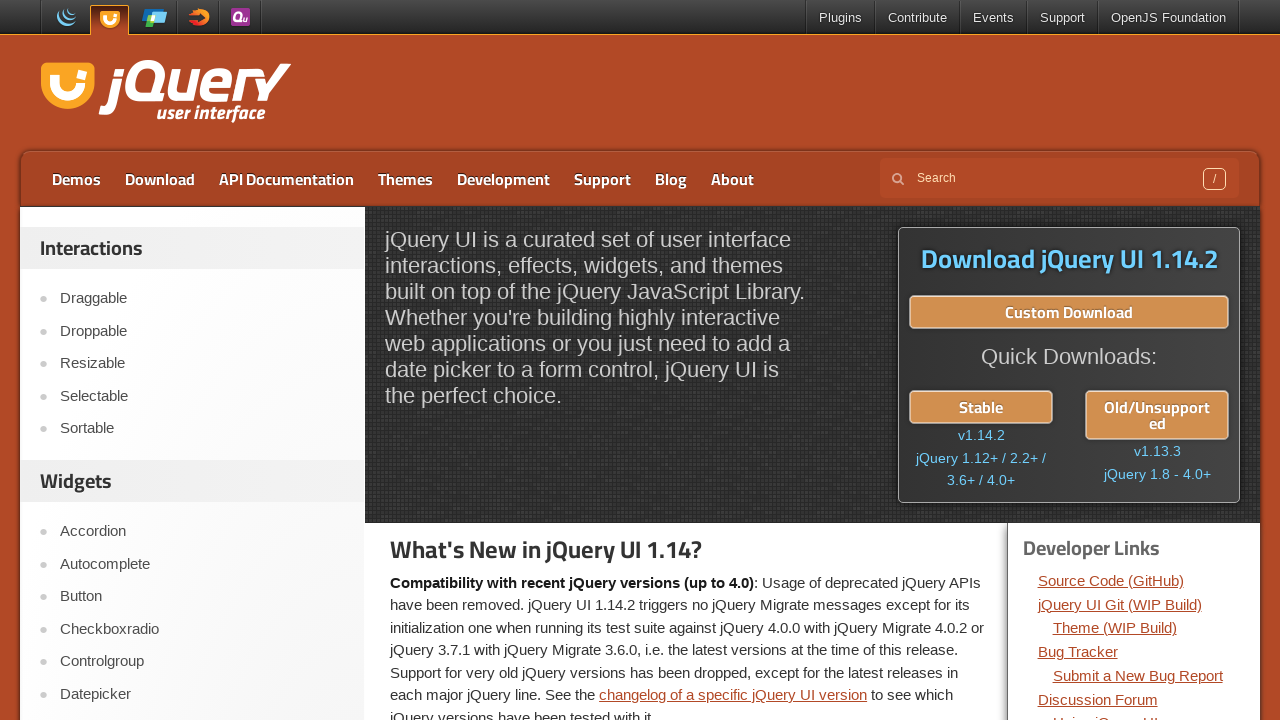